Tests clicking a button with multiple CSS classes on the UI Testing Playground class attribute challenge page

Starting URL: http://uitestingplayground.com/classattr

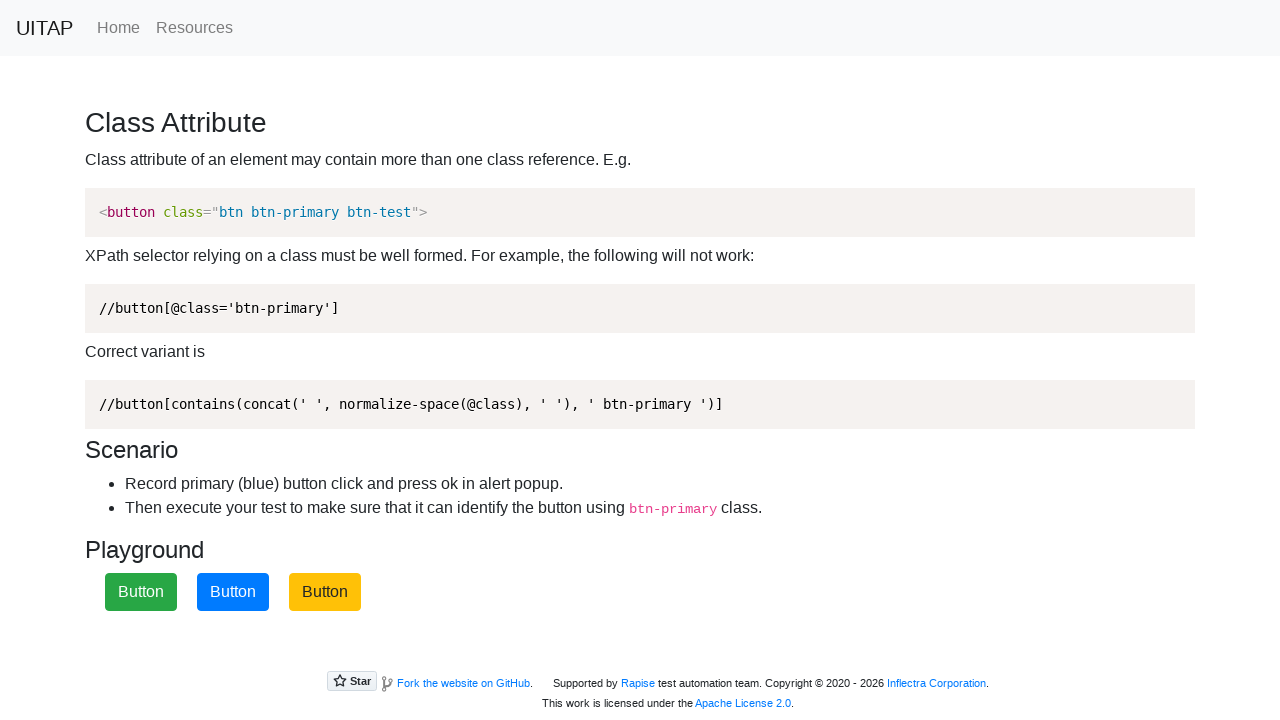

Navigated to UI Testing Playground class attribute challenge page
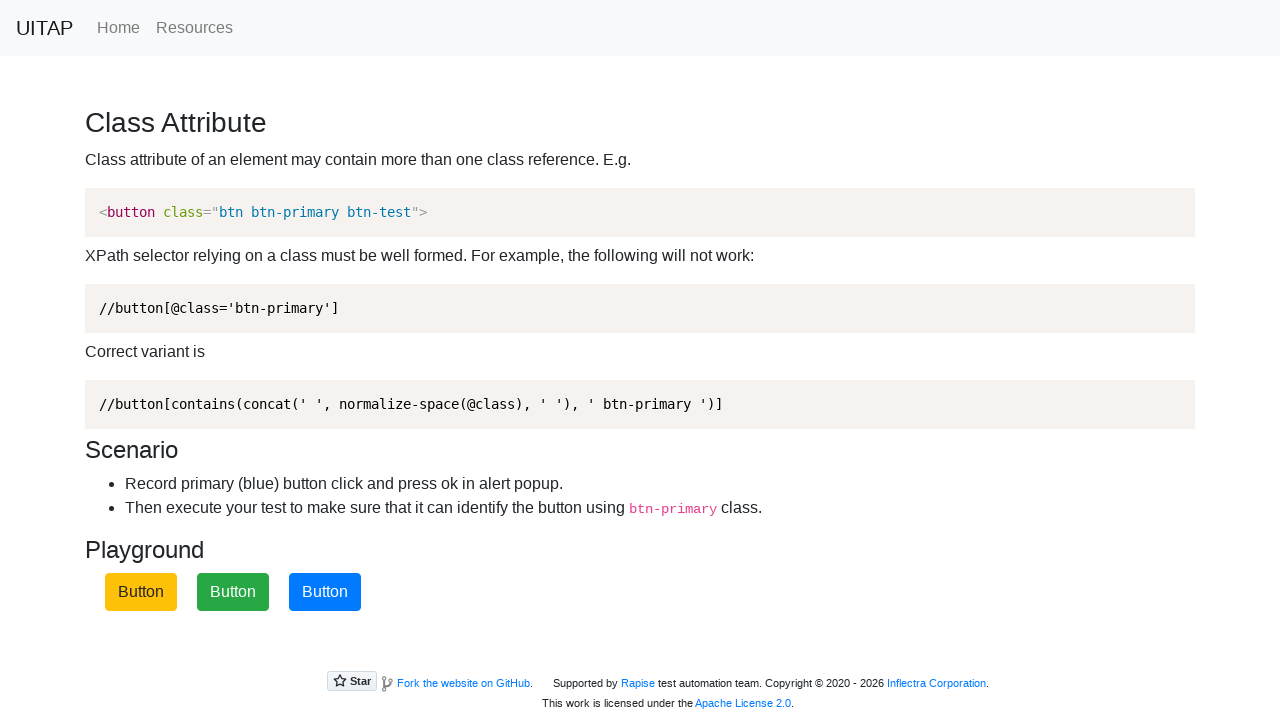

Clicked button with multiple CSS classes (btn, class3, btn-primary, btn-test) at (325, 592) on button.btn.class3.btn-primary.btn-test
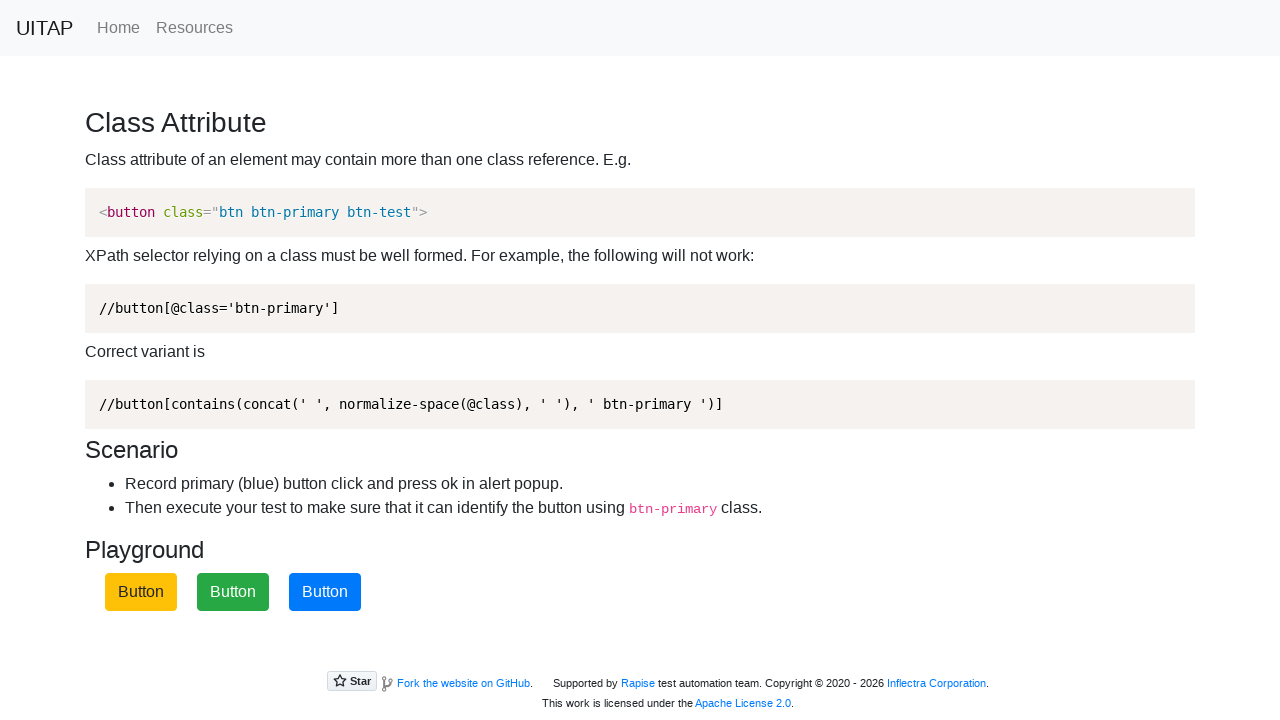

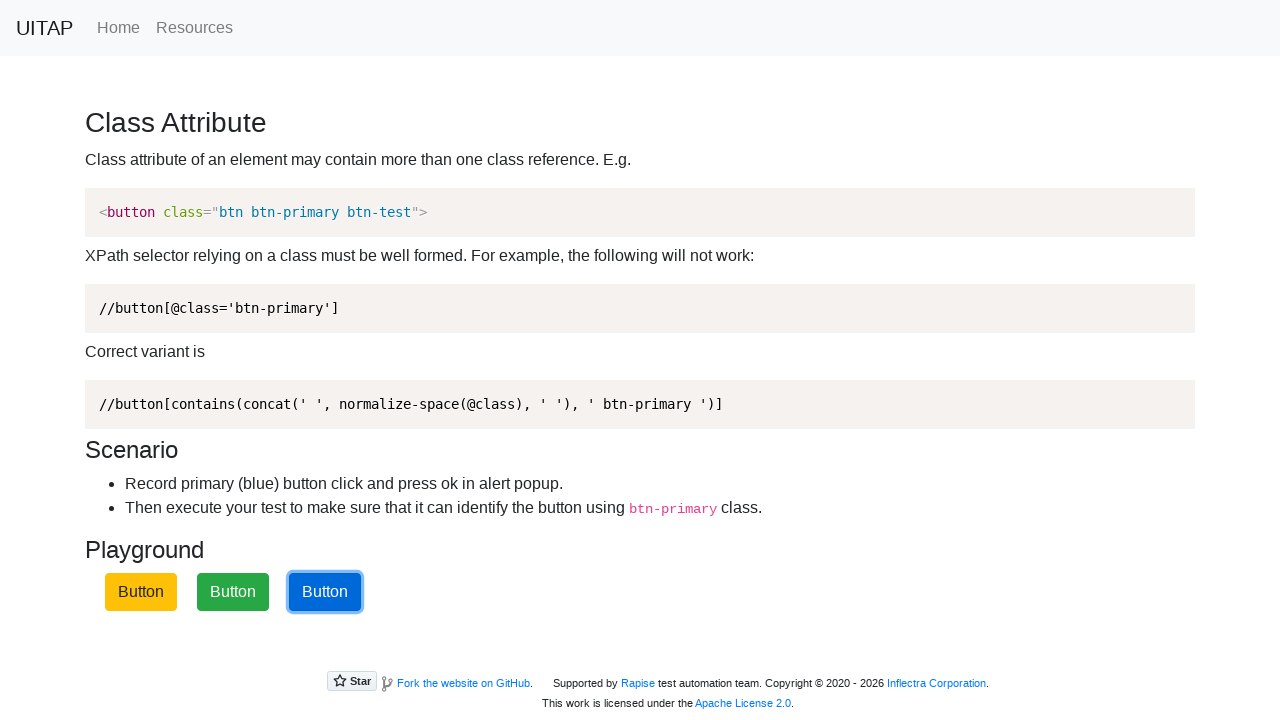